Tests drag and drop functionality by dragging an element to two different drop zones and verifying the drops were successful

Starting URL: https://v1.training-support.net/selenium/drag-drop

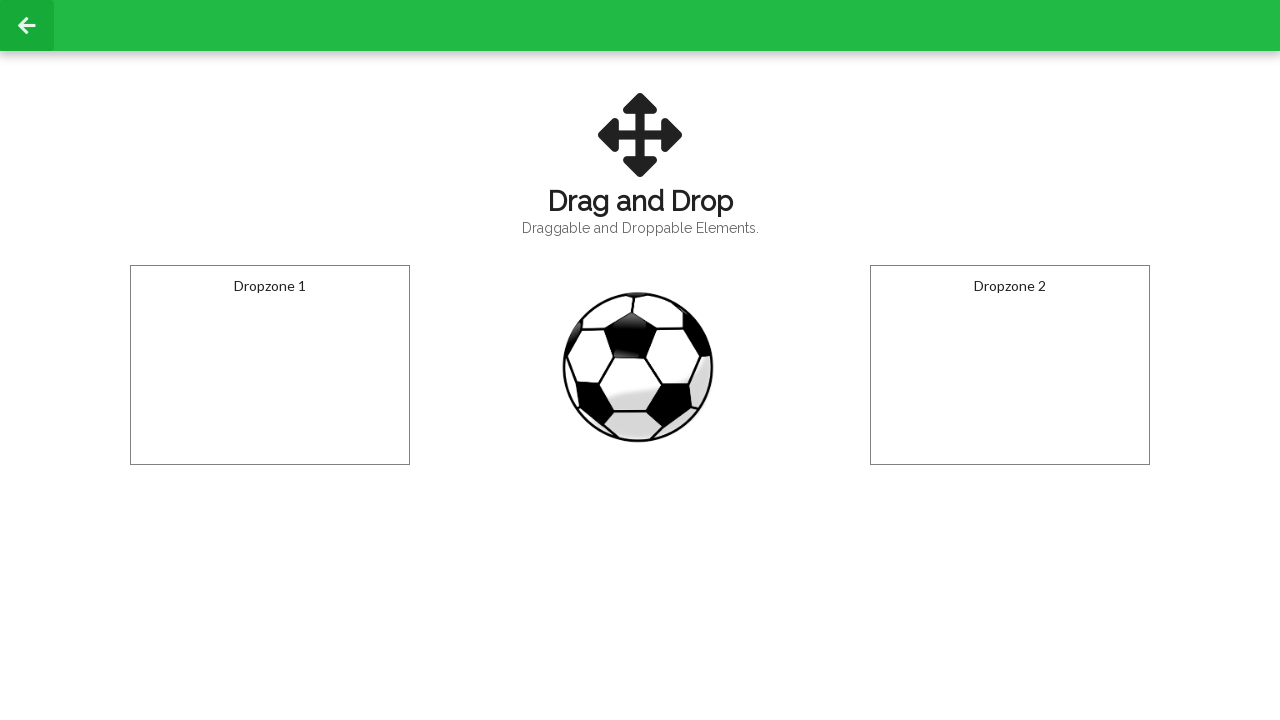

Located draggable element
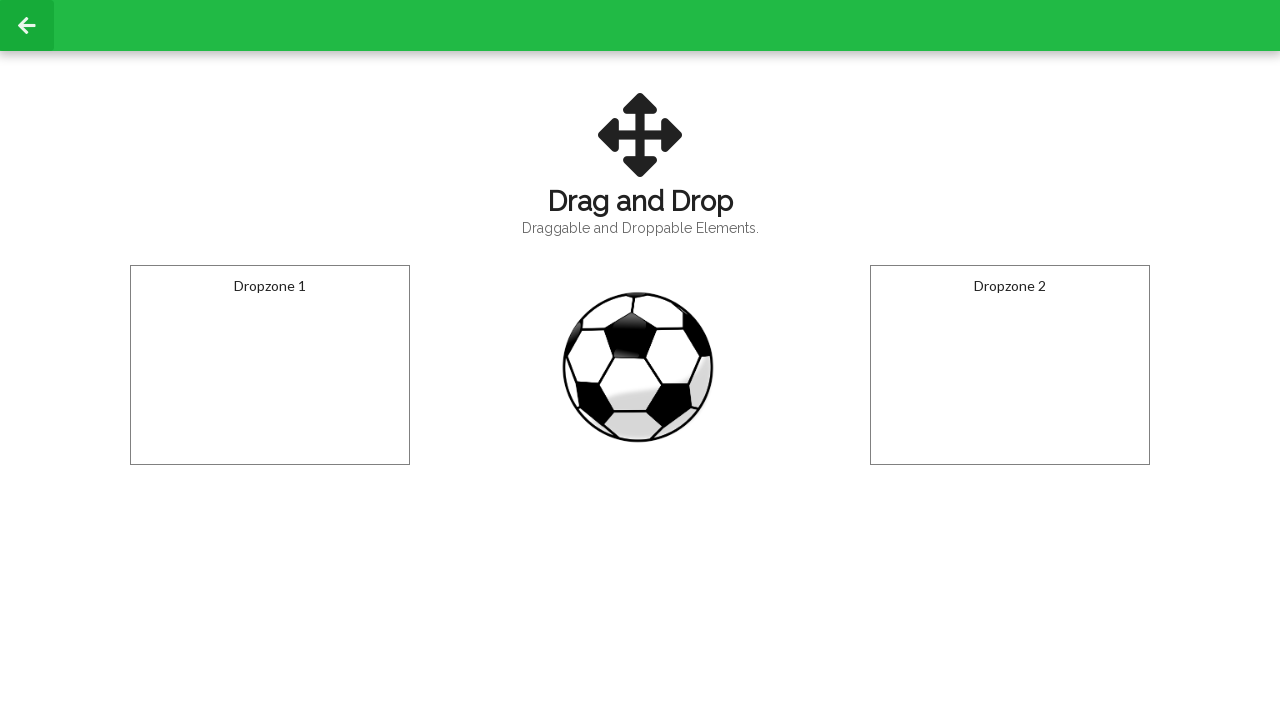

Located first drop zone
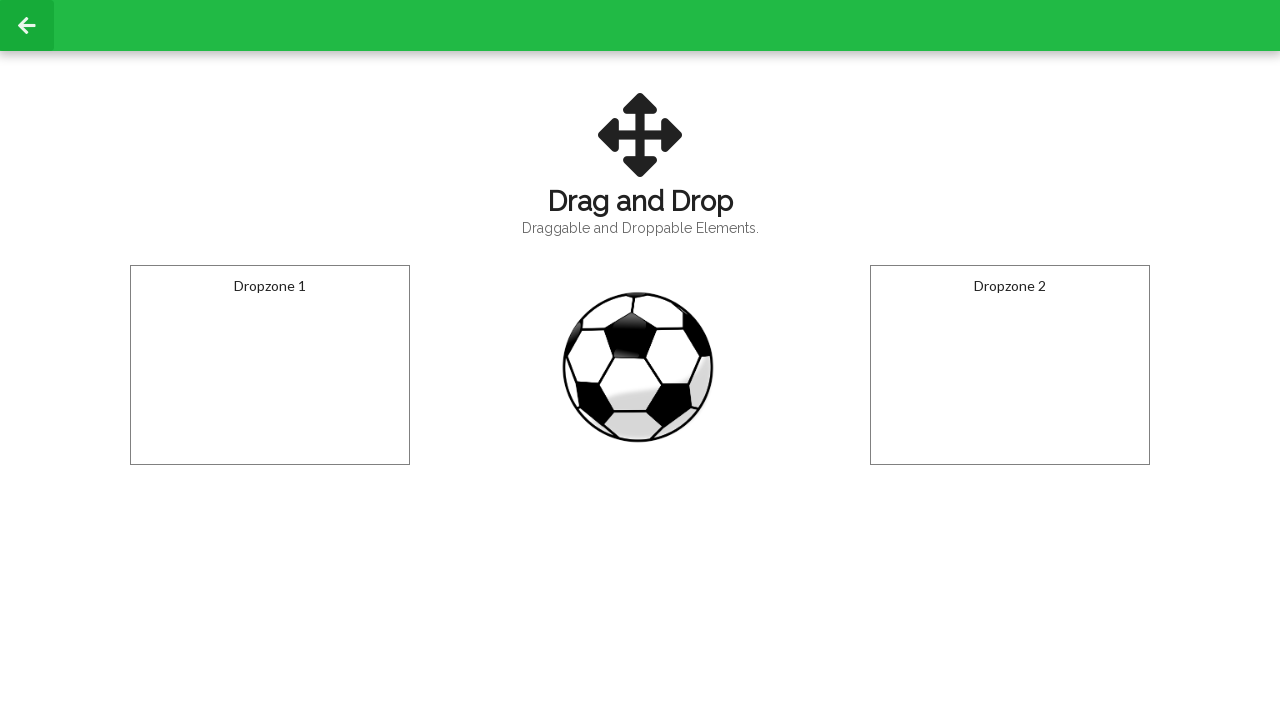

Located second drop zone
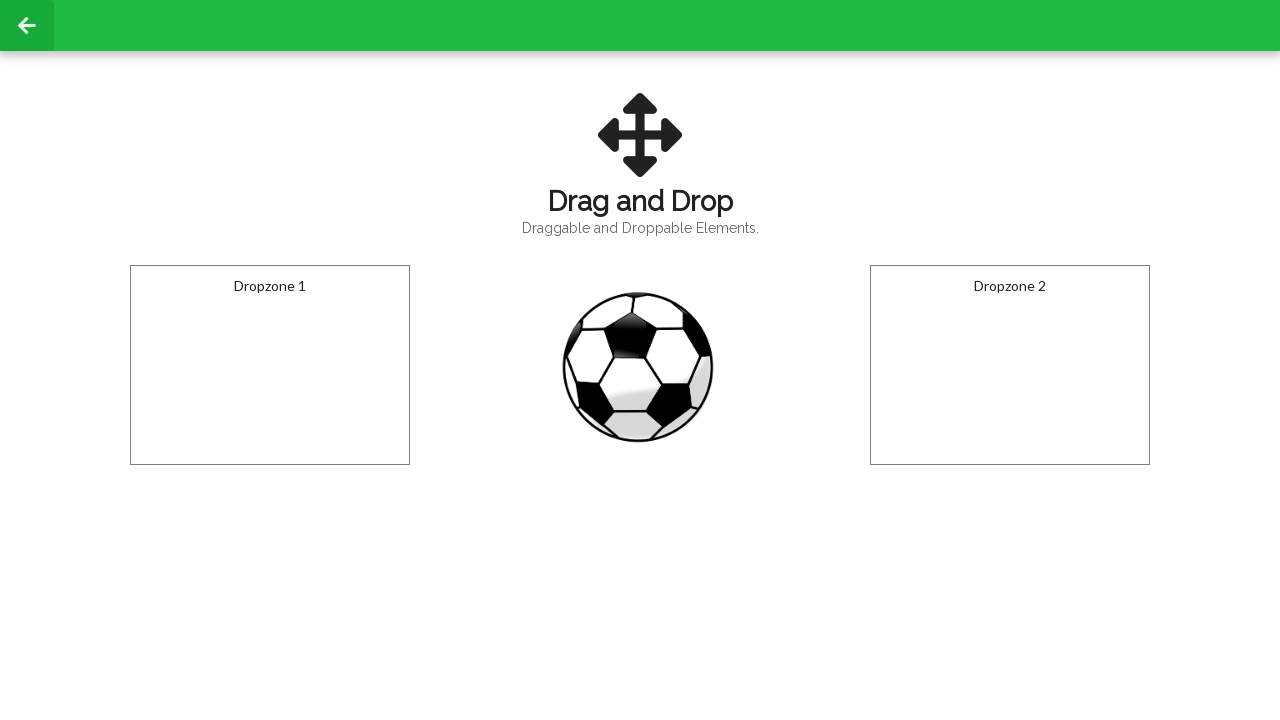

Typed 's' key
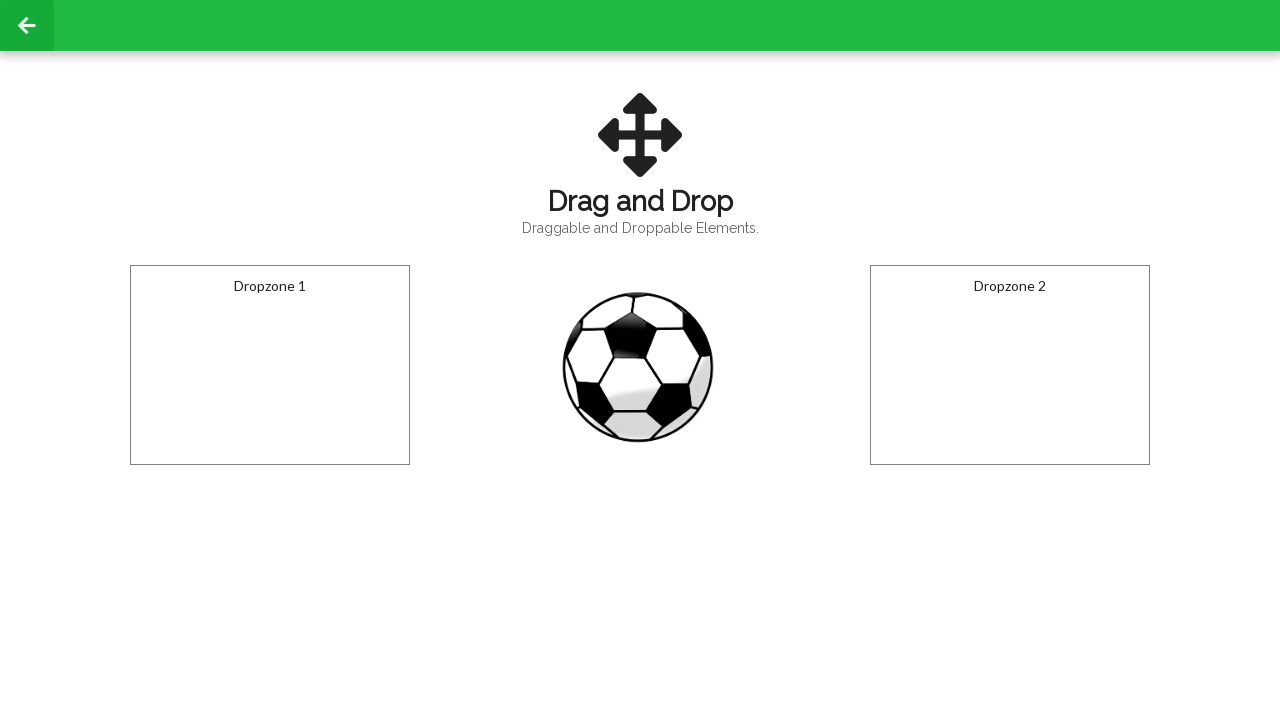

Pressed Ctrl+A
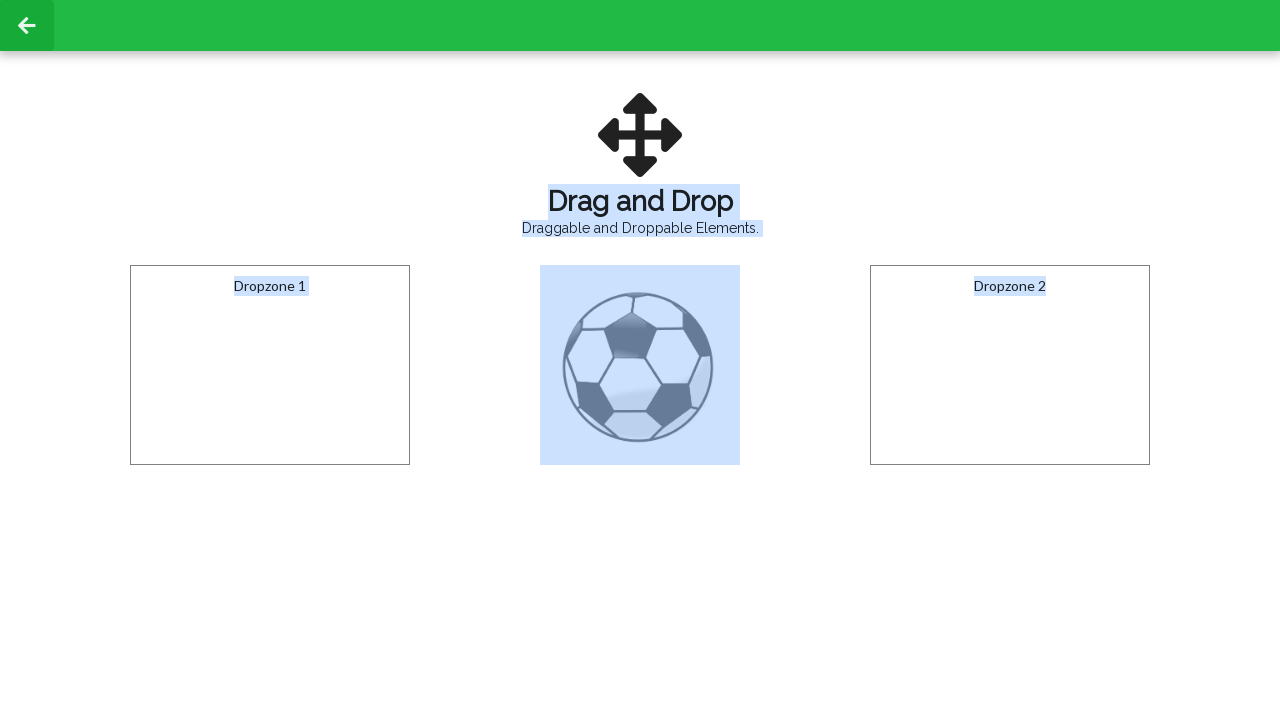

Pressed Ctrl+C
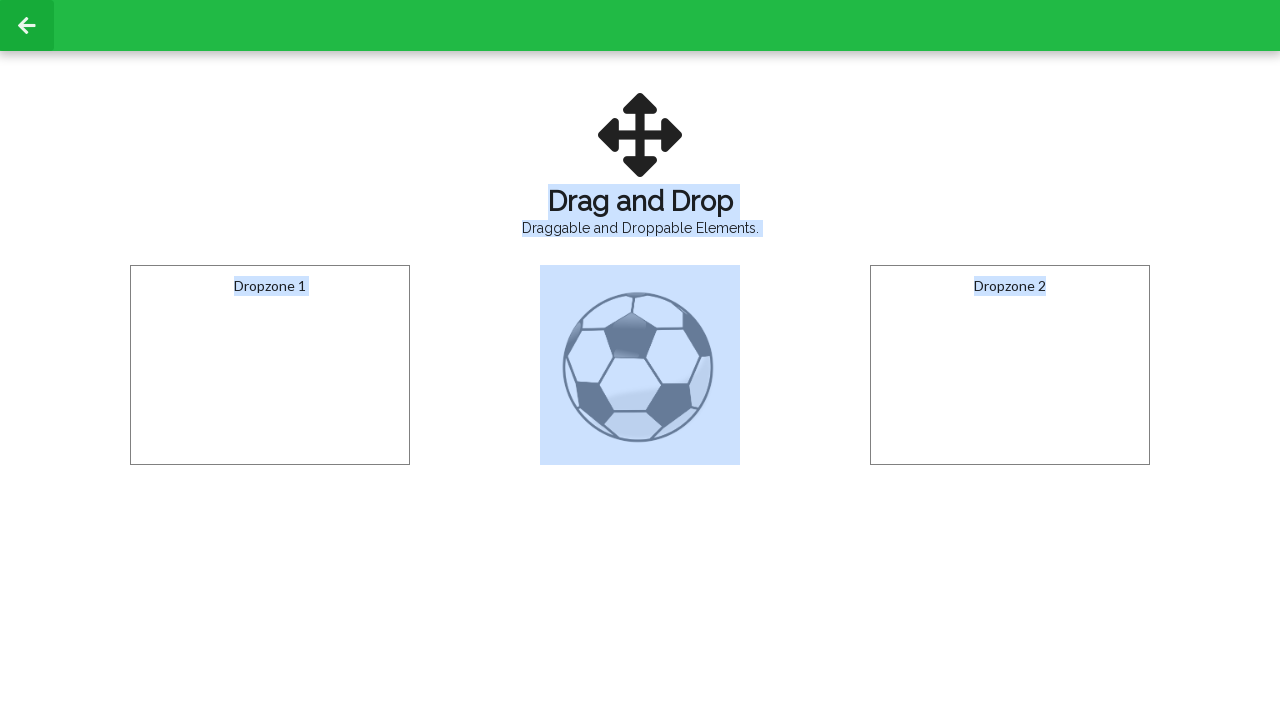

Dragged element to first drop zone at (270, 365)
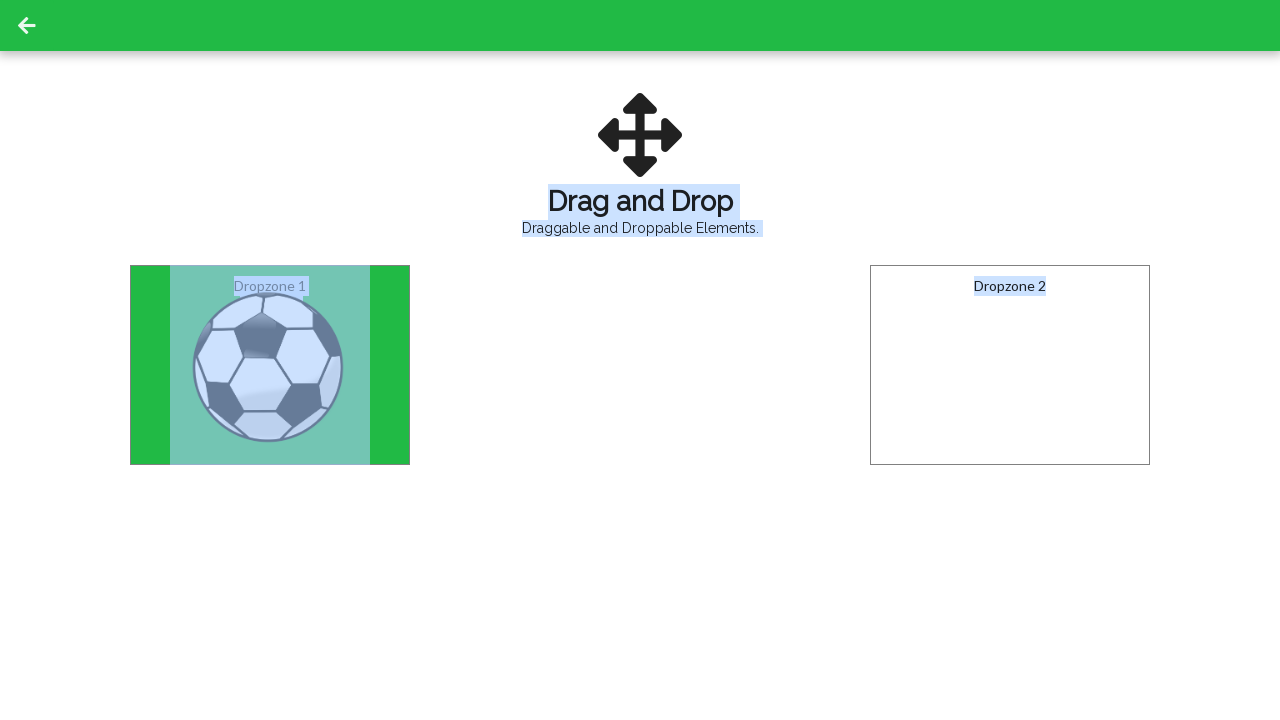

Re-selected draggable element after first drop
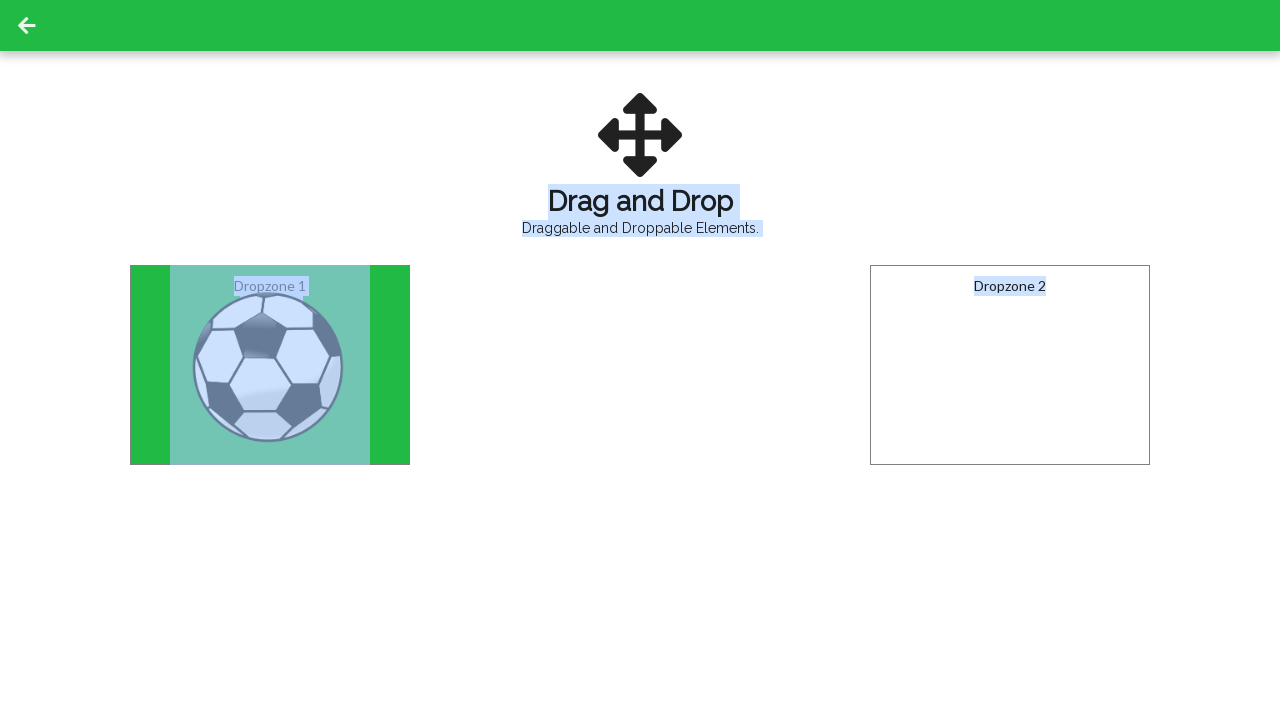

Dragged element to second drop zone at (1010, 365)
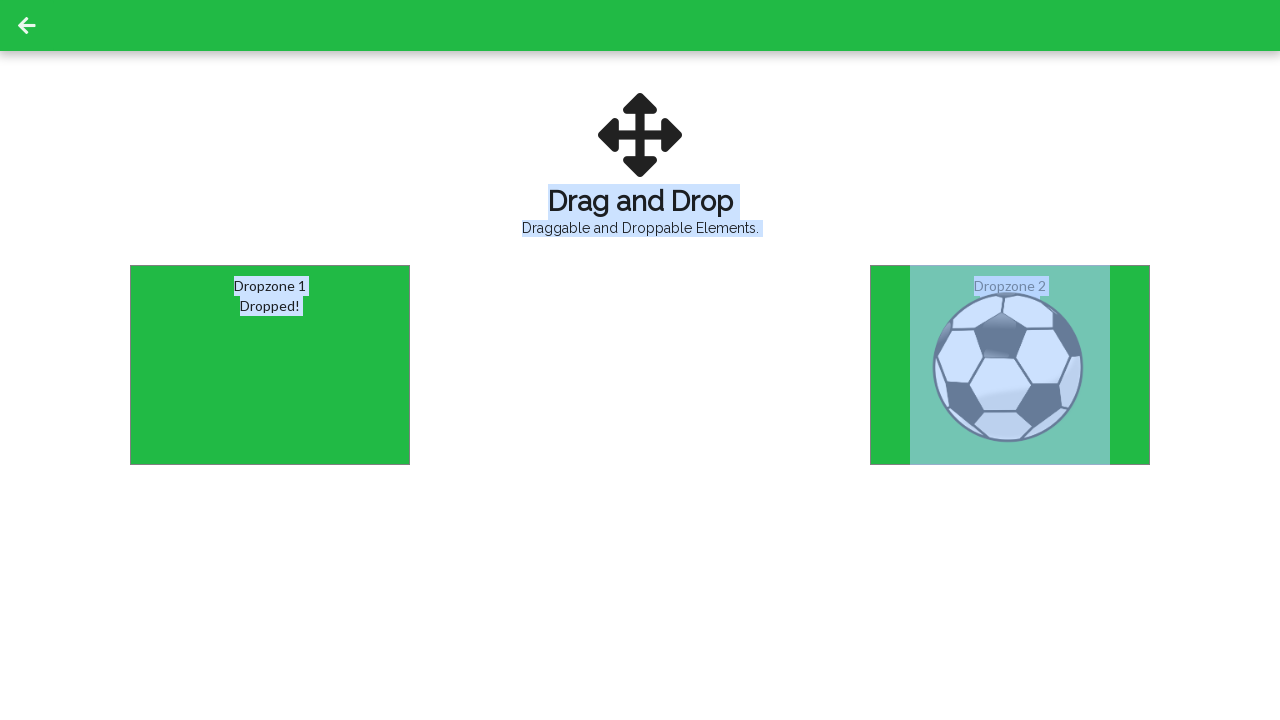

Verified successful drop on first zone
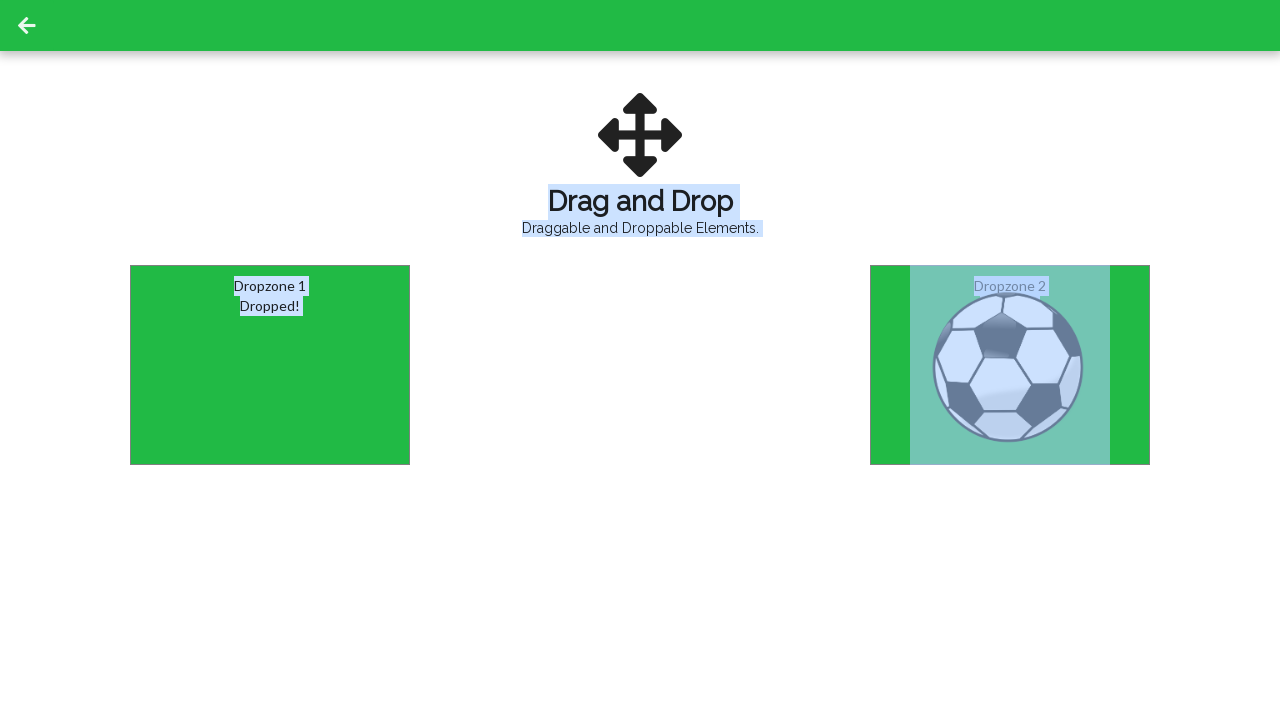

Verified successful drop on second zone
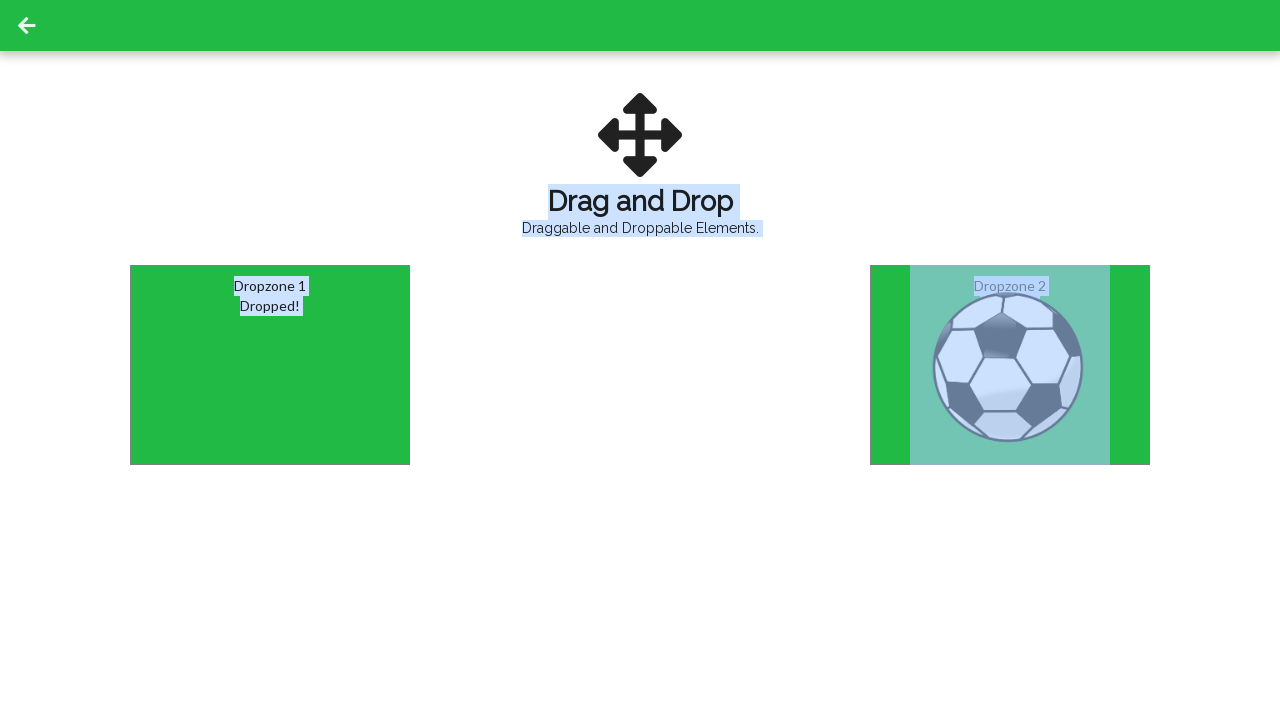

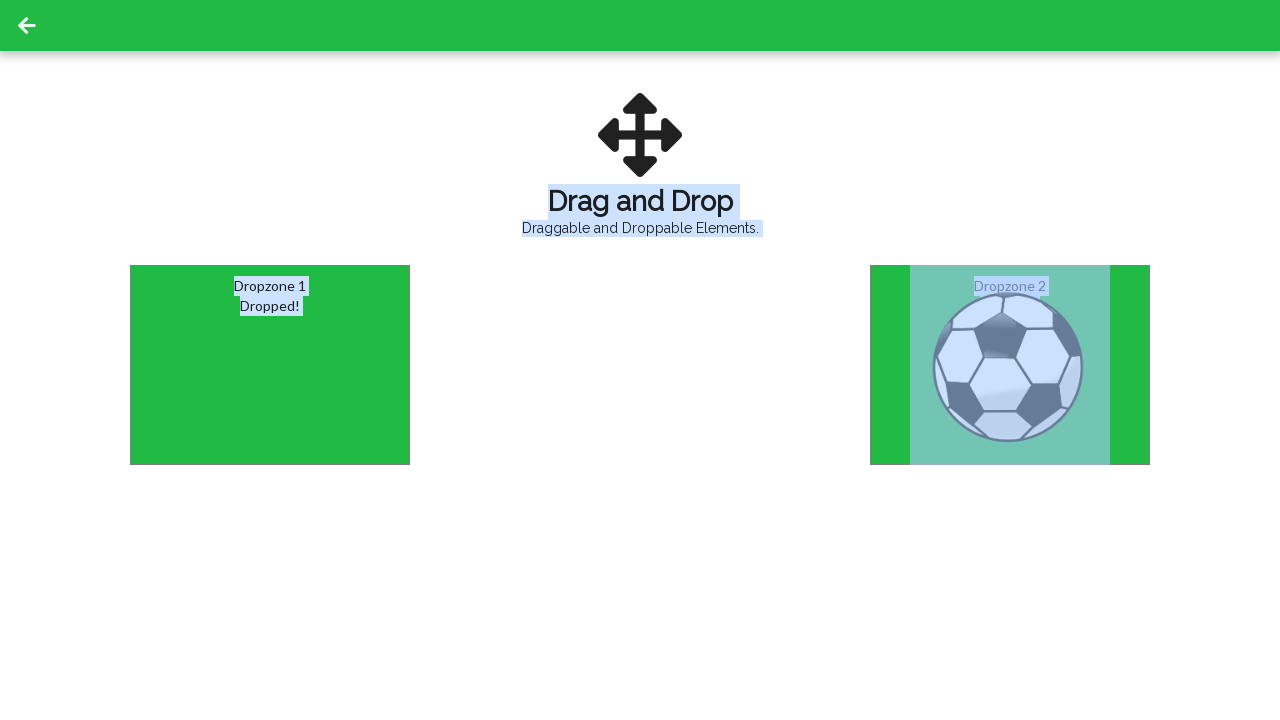